Tests double-click action on a link element using Actions class

Starting URL: https://demoapps.qspiders.com/ui?scenario=1

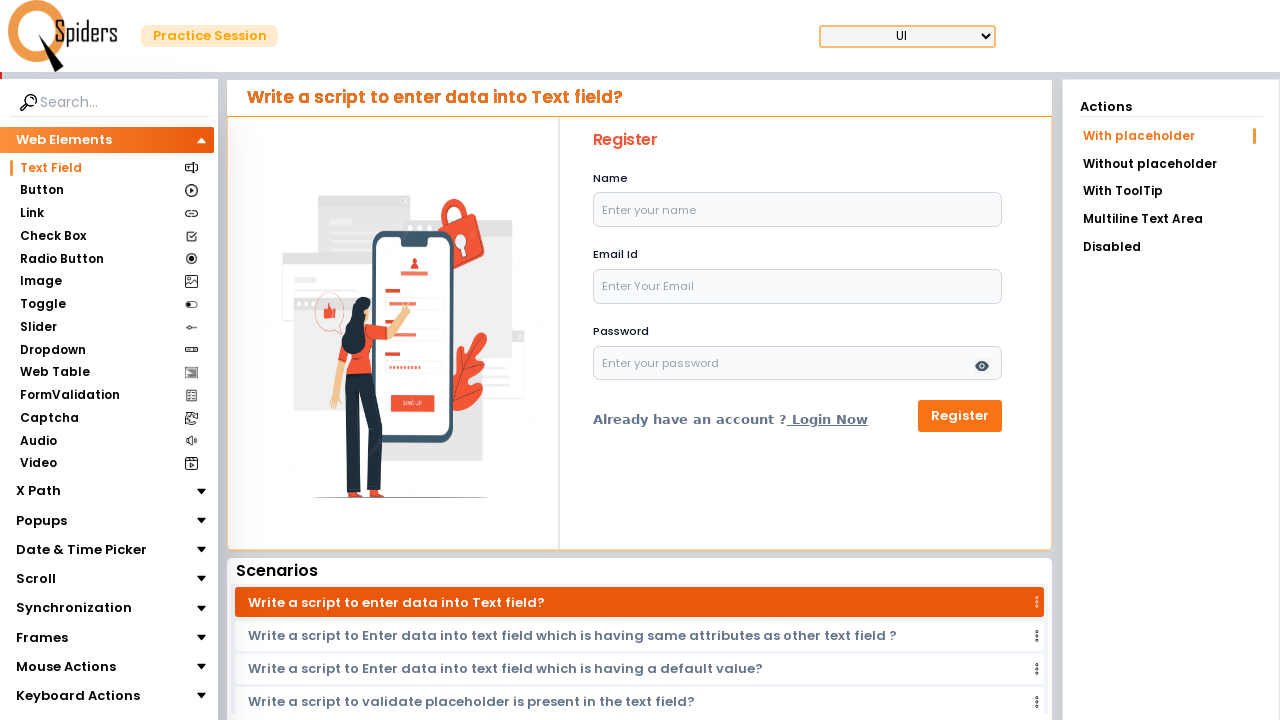

Located the link element with text 'Link'
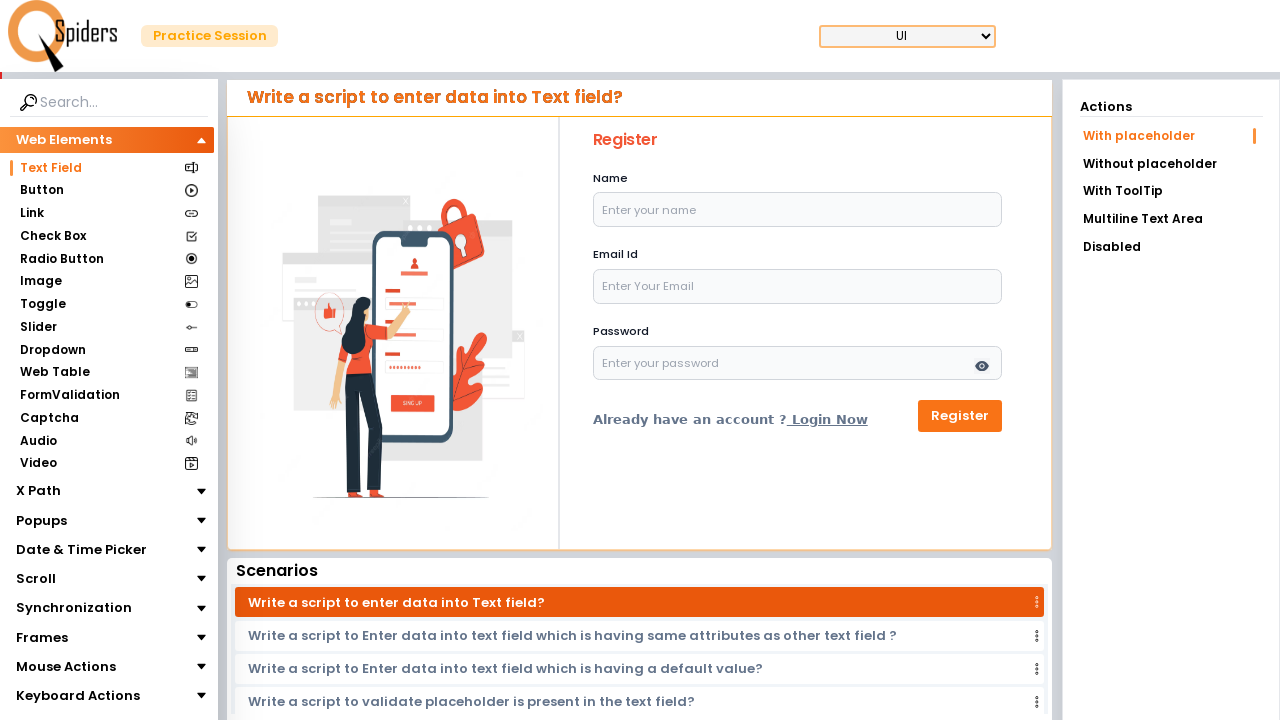

Double-clicked on the link element at (106, 213) on a:has-text('Link') >> nth=0
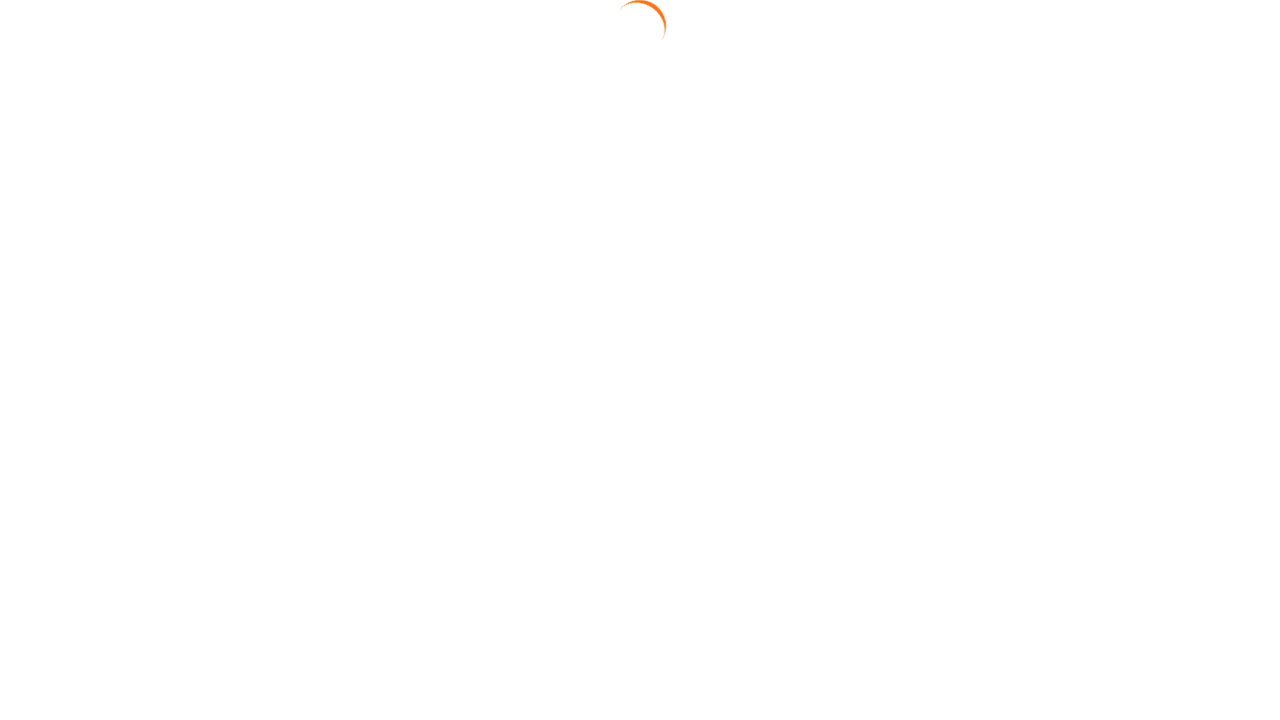

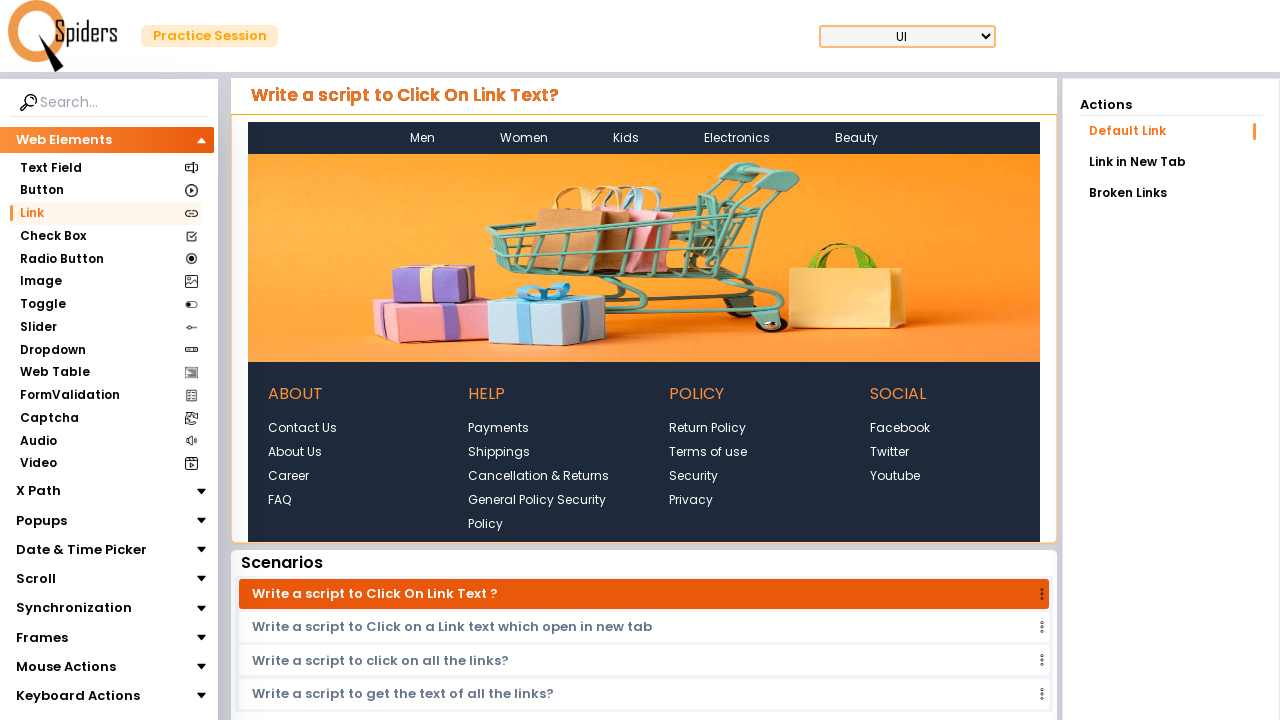